Tests the Add/Remove Elements functionality by clicking to add elements and then selectively removing them

Starting URL: https://the-internet.herokuapp.com

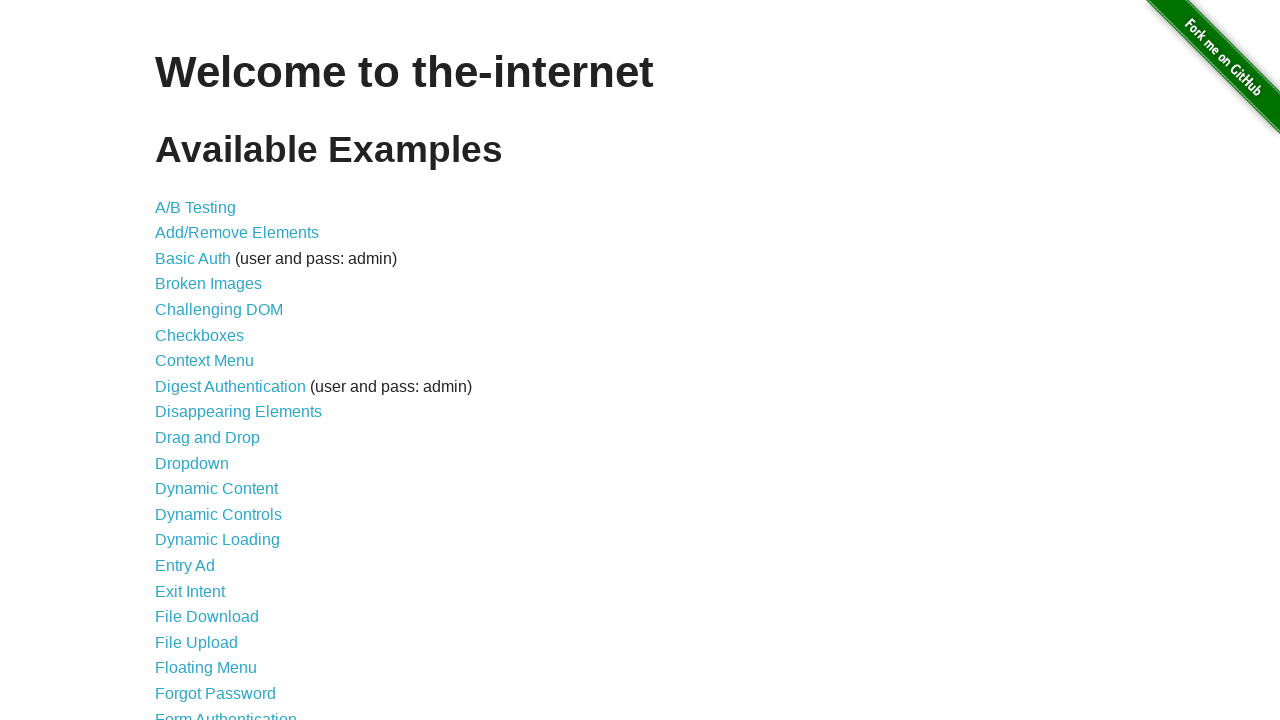

Clicked on Add/Remove Elements link at (237, 233) on internal:role=link[name="Add/Remove Elements"i]
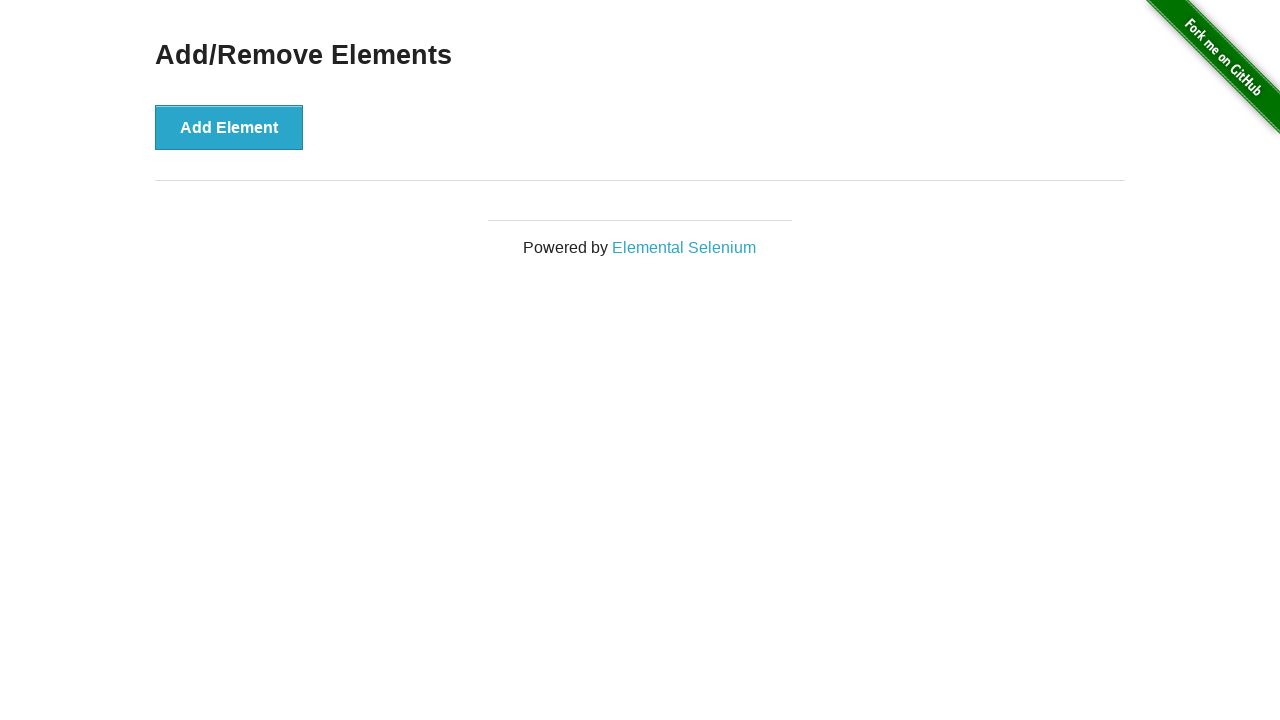

Clicked Add Element button (first time) at (229, 127) on internal:role=button[name="Add Element"i]
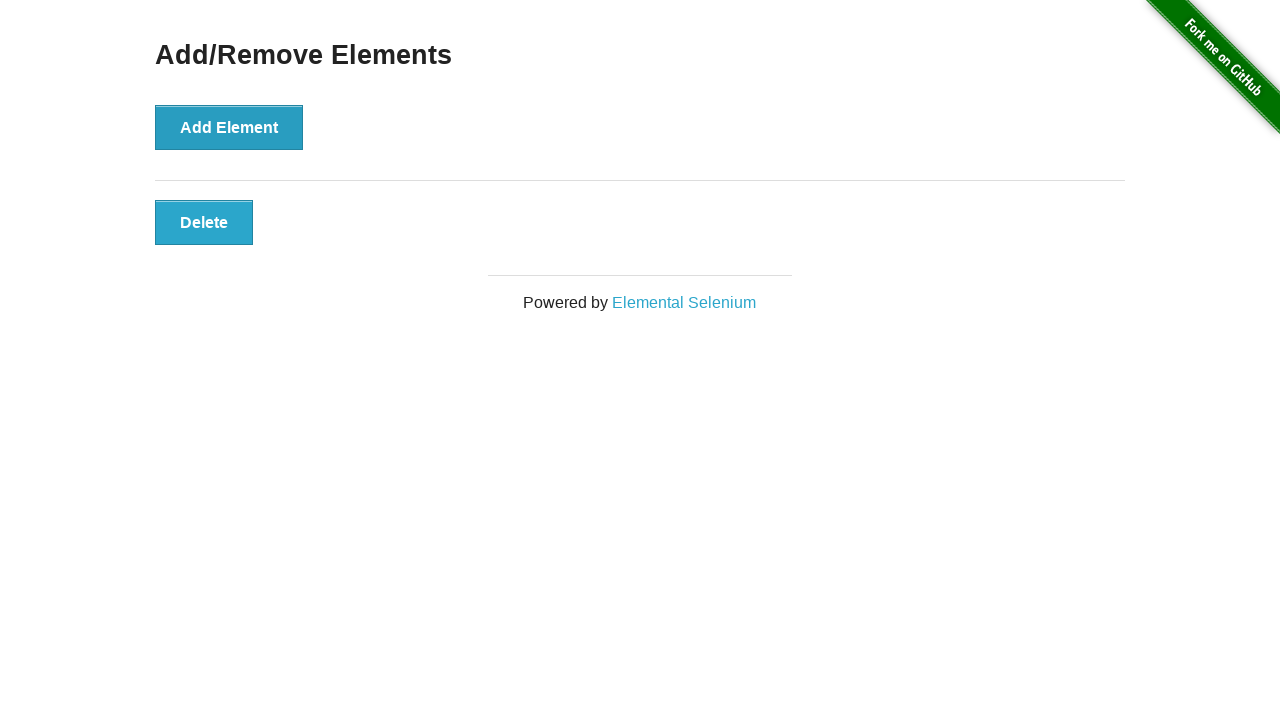

Clicked Add Element button (second time) at (229, 127) on internal:role=button[name="Add Element"i]
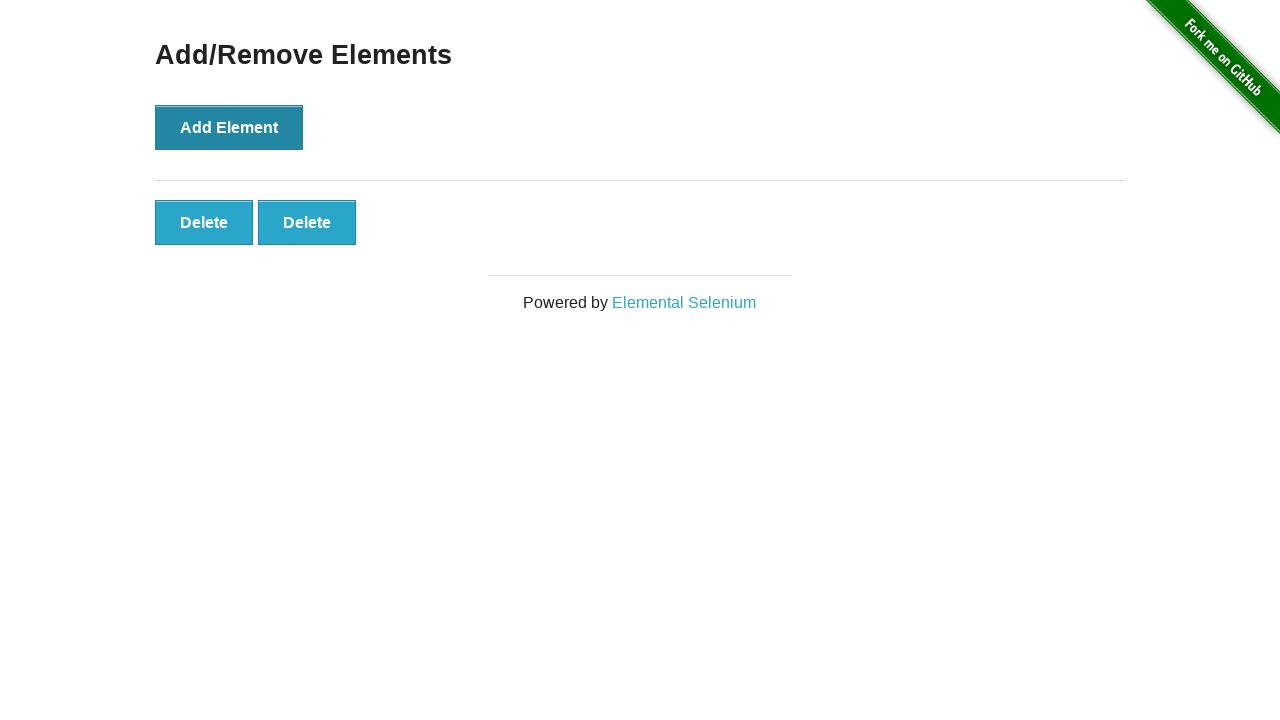

Clicked Delete button for first element at (204, 222) on internal:role=button[name="Delete"i] >> nth=0
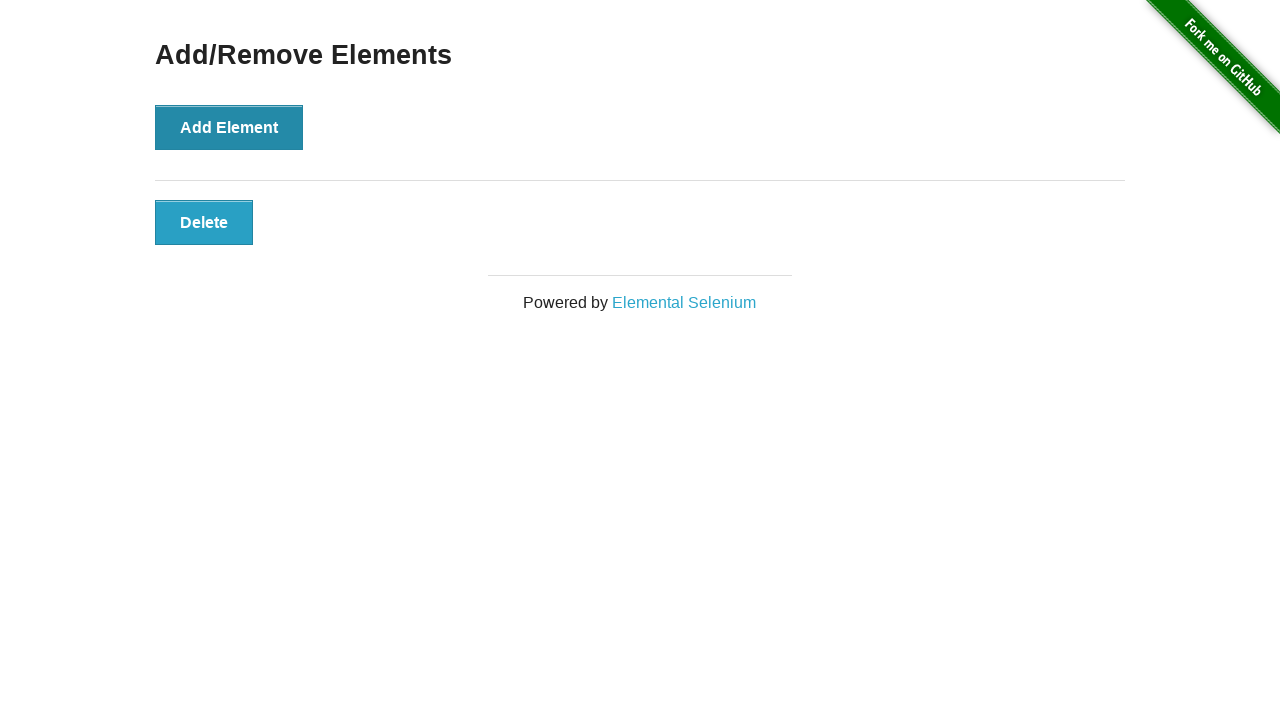

Clicked Add Element button (third time) at (229, 127) on internal:role=button[name="Add Element"i]
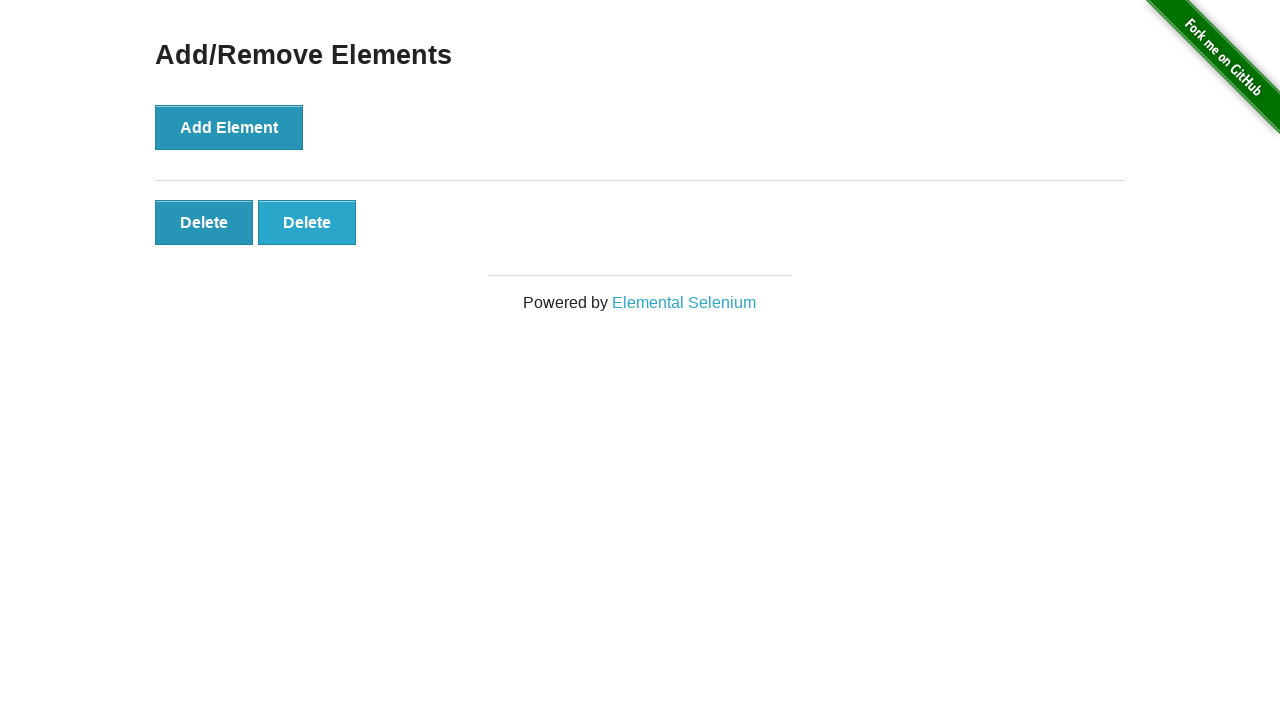

Clicked Delete button for second element at (307, 222) on internal:role=button[name="Delete"i] >> nth=1
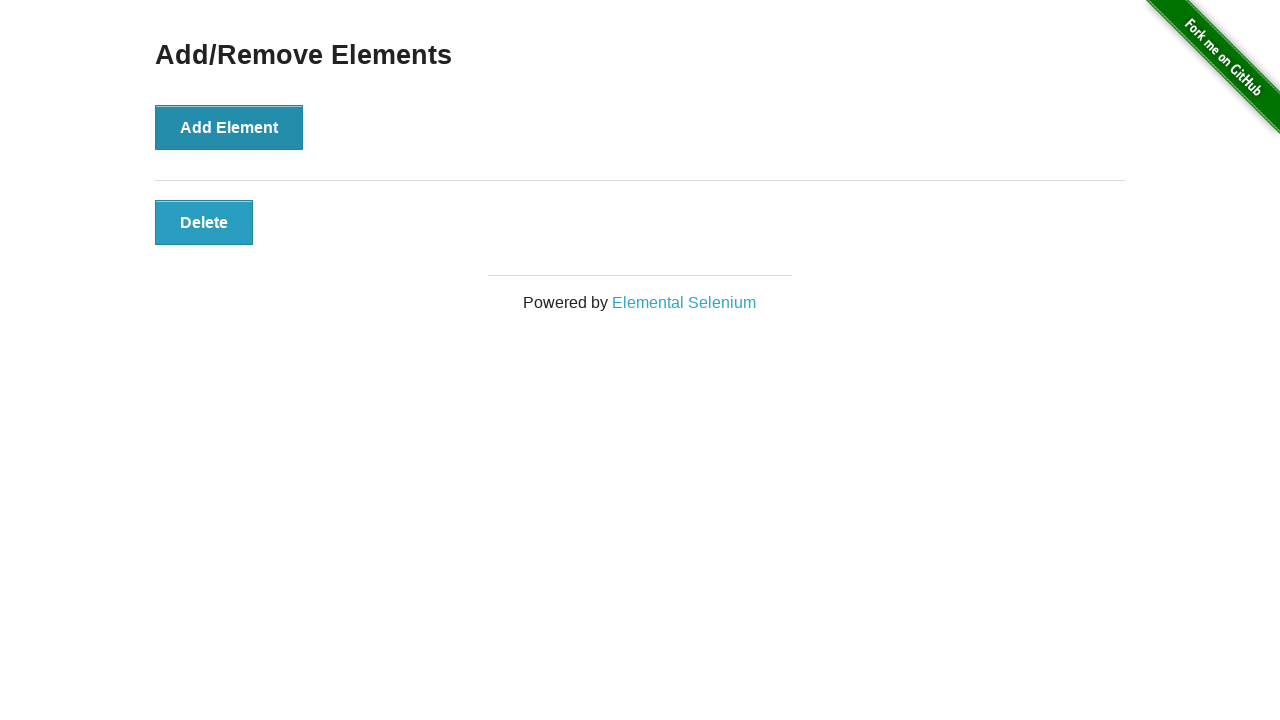

Clicked Add Element button (fourth time) at (229, 127) on internal:role=button[name="Add Element"i]
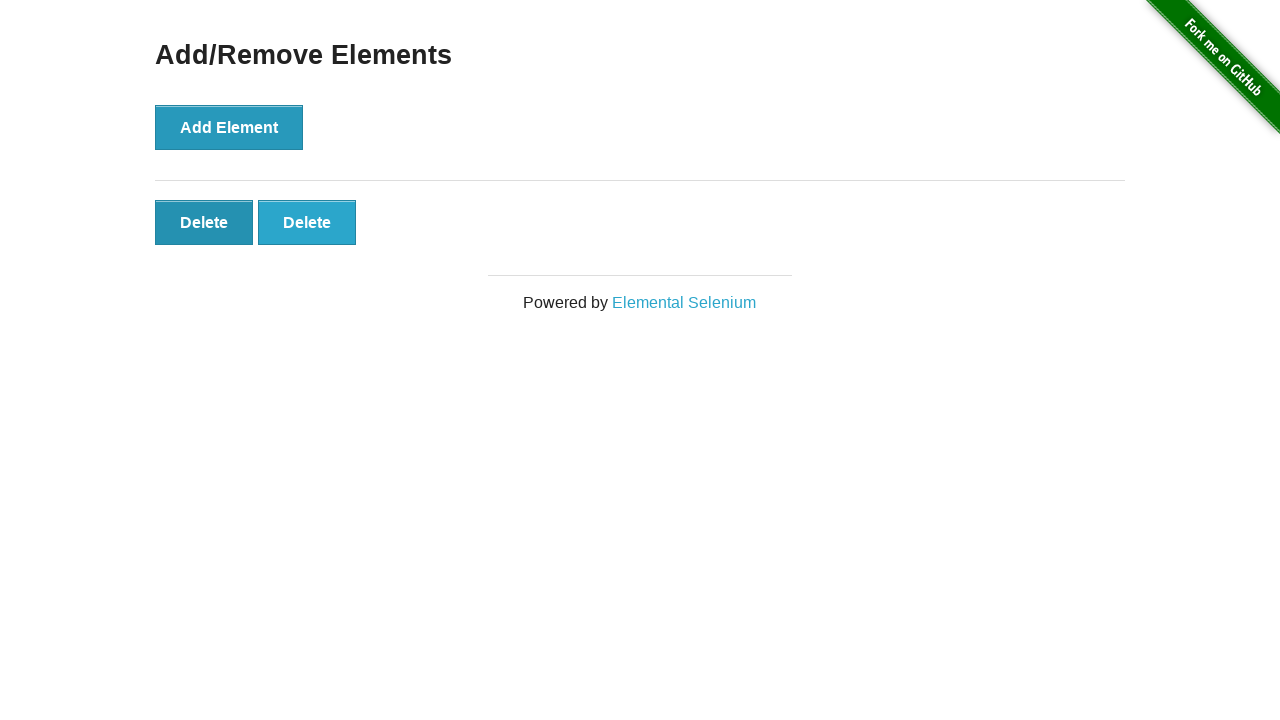

Clicked Add Element button (fifth time) at (229, 127) on internal:role=button[name="Add Element"i]
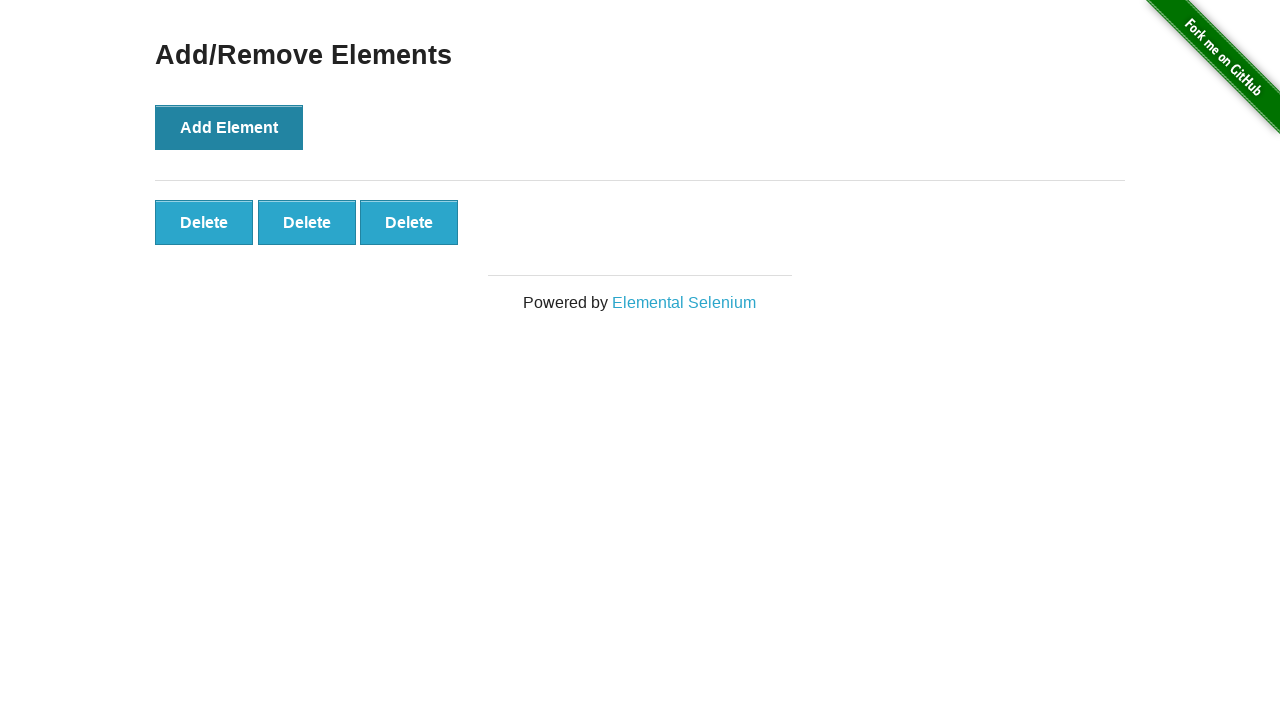

Clicked Delete button for third element at (409, 222) on internal:role=button[name="Delete"i] >> nth=2
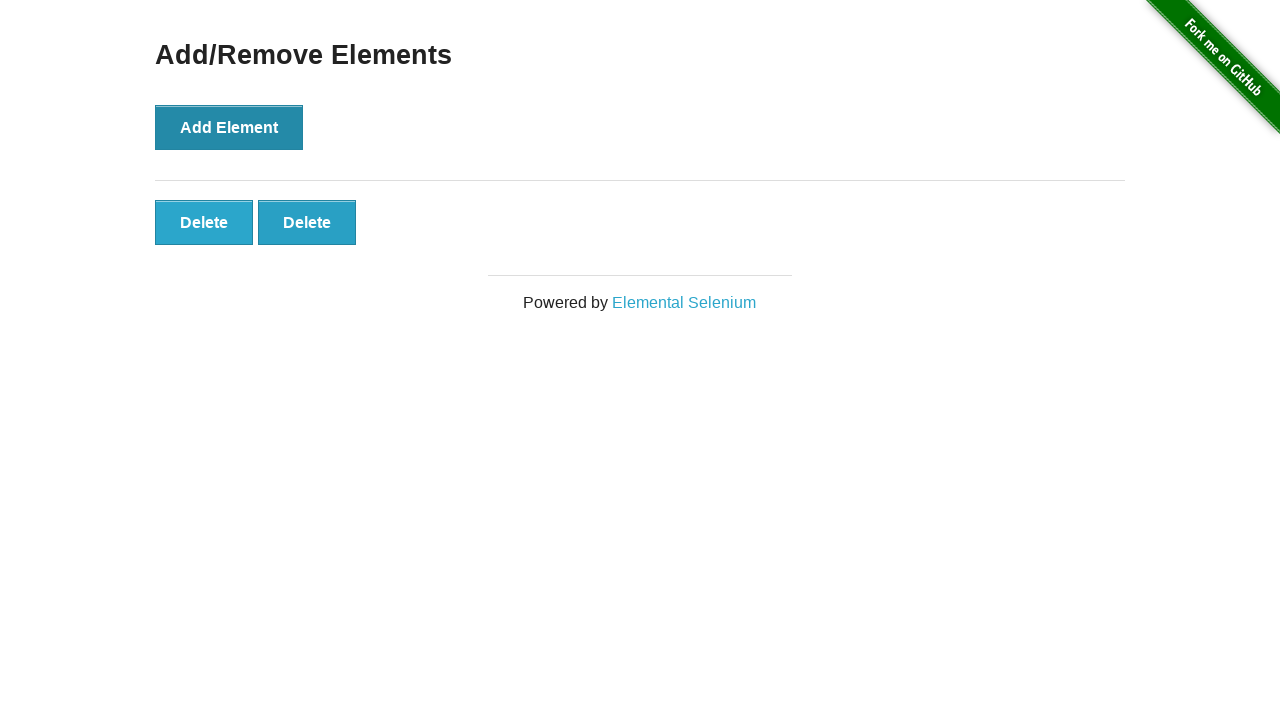

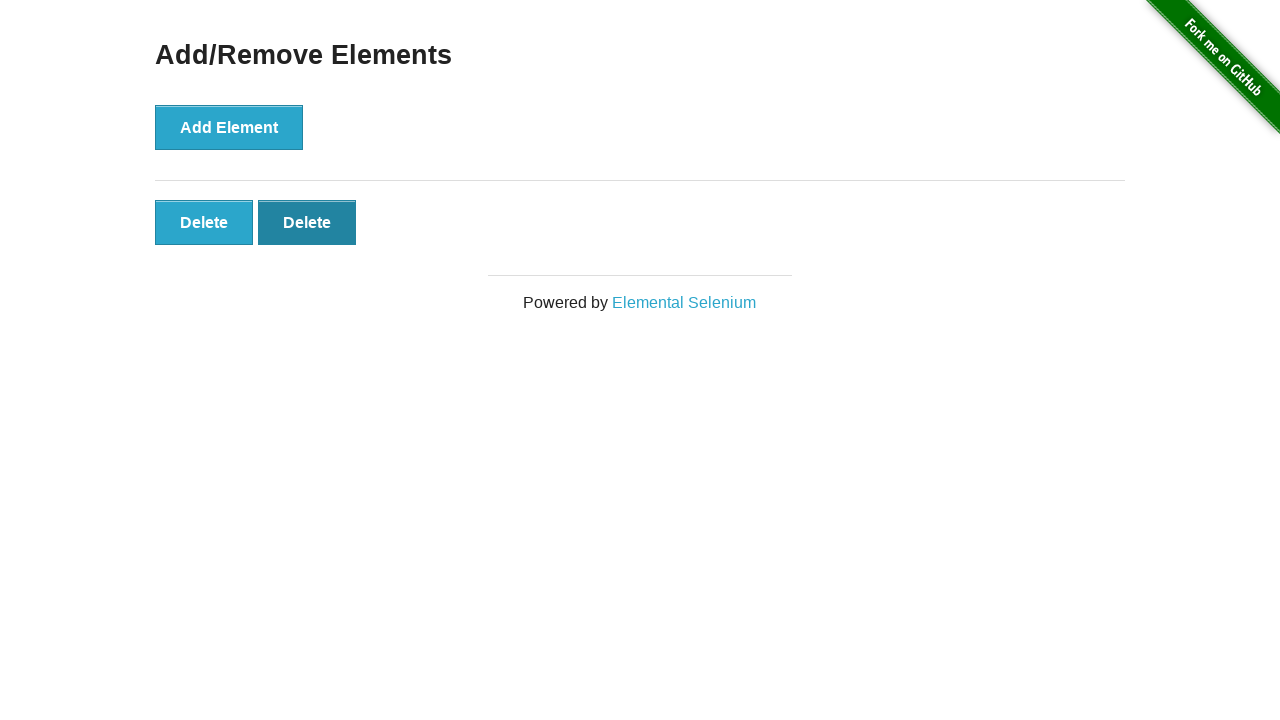